Tests the jQuery UI Selectable widget by selecting multiple items (Item2, Item4, Item6, Item7) using Ctrl+click to simulate multi-selection functionality

Starting URL: https://jqueryui.com/selectable/

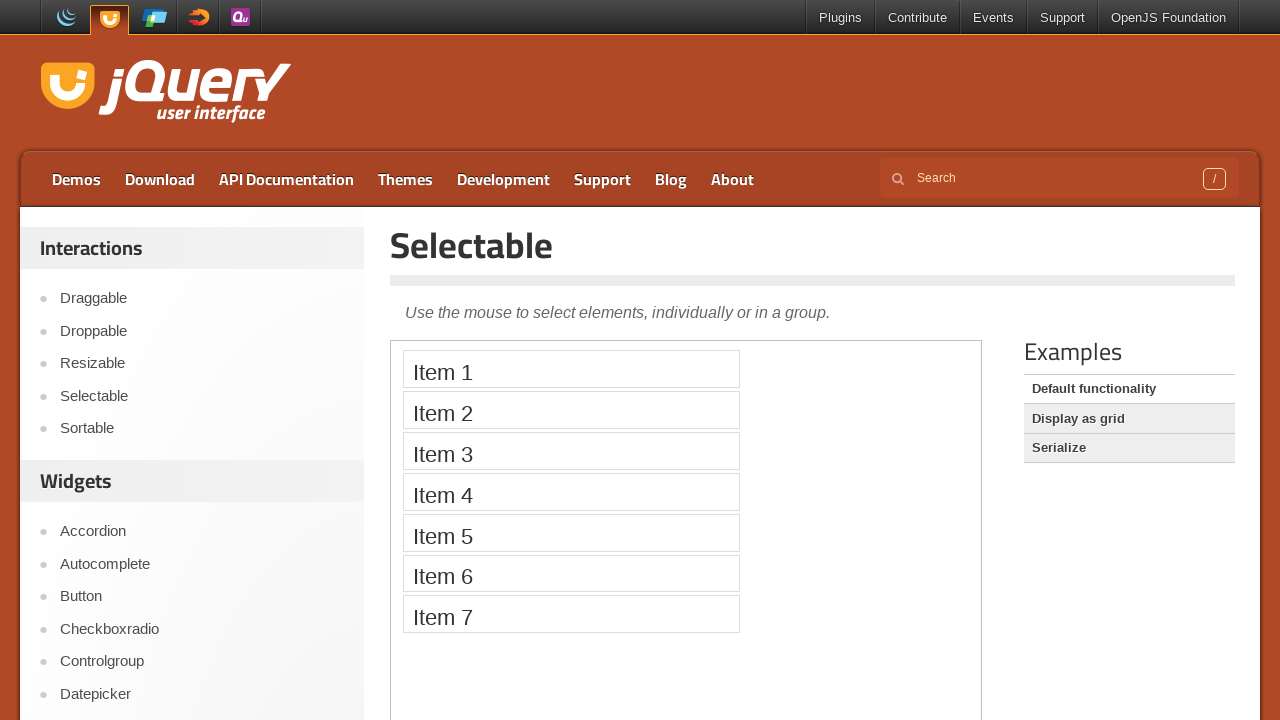

Located the demo iframe containing the selectable widget
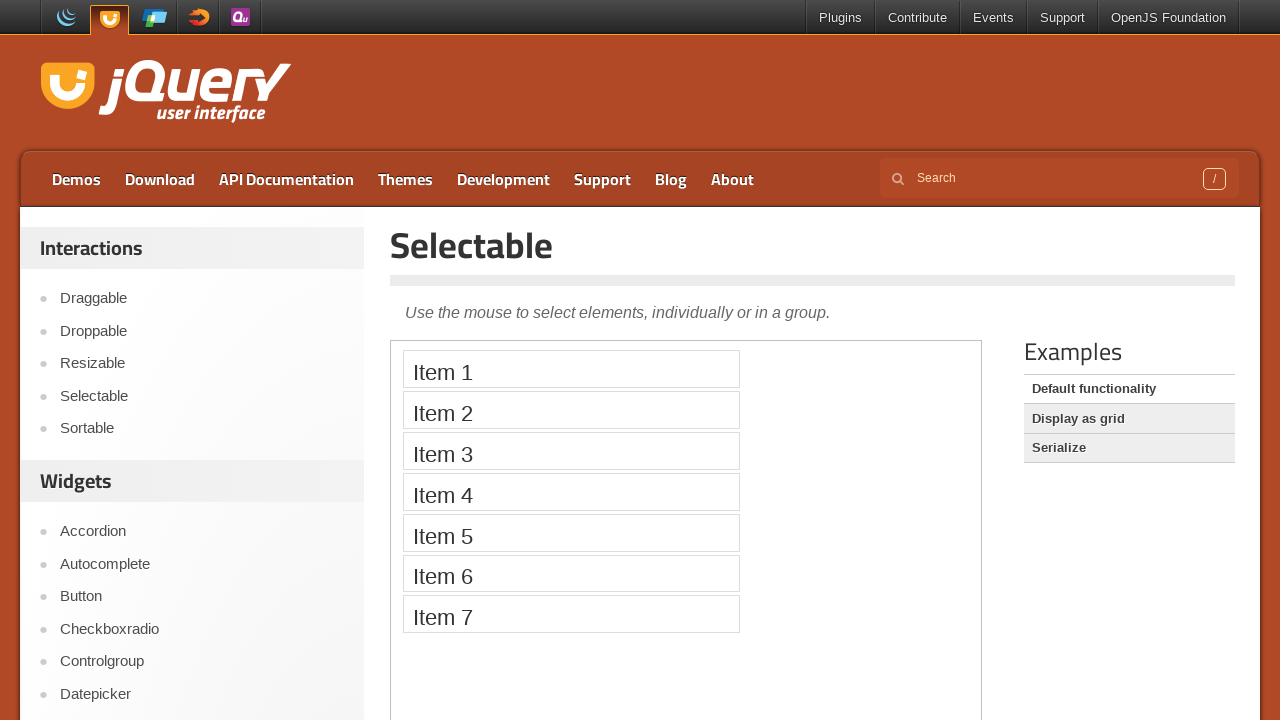

Ctrl+clicked on Item 2 to start multi-selection at (571, 410) on iframe.demo-frame >> nth=0 >> internal:control=enter-frame >> xpath=//li[text()=
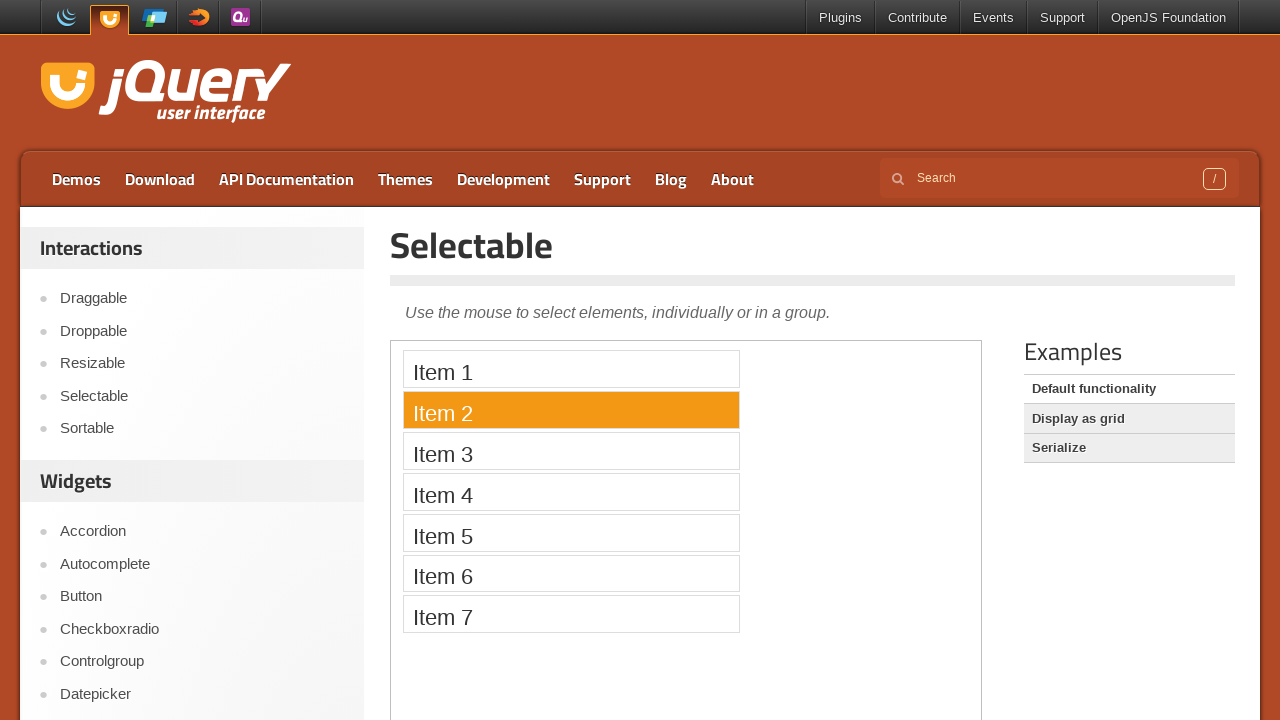

Ctrl+clicked on Item 4 to add to selection at (571, 492) on iframe.demo-frame >> nth=0 >> internal:control=enter-frame >> xpath=//li[text()=
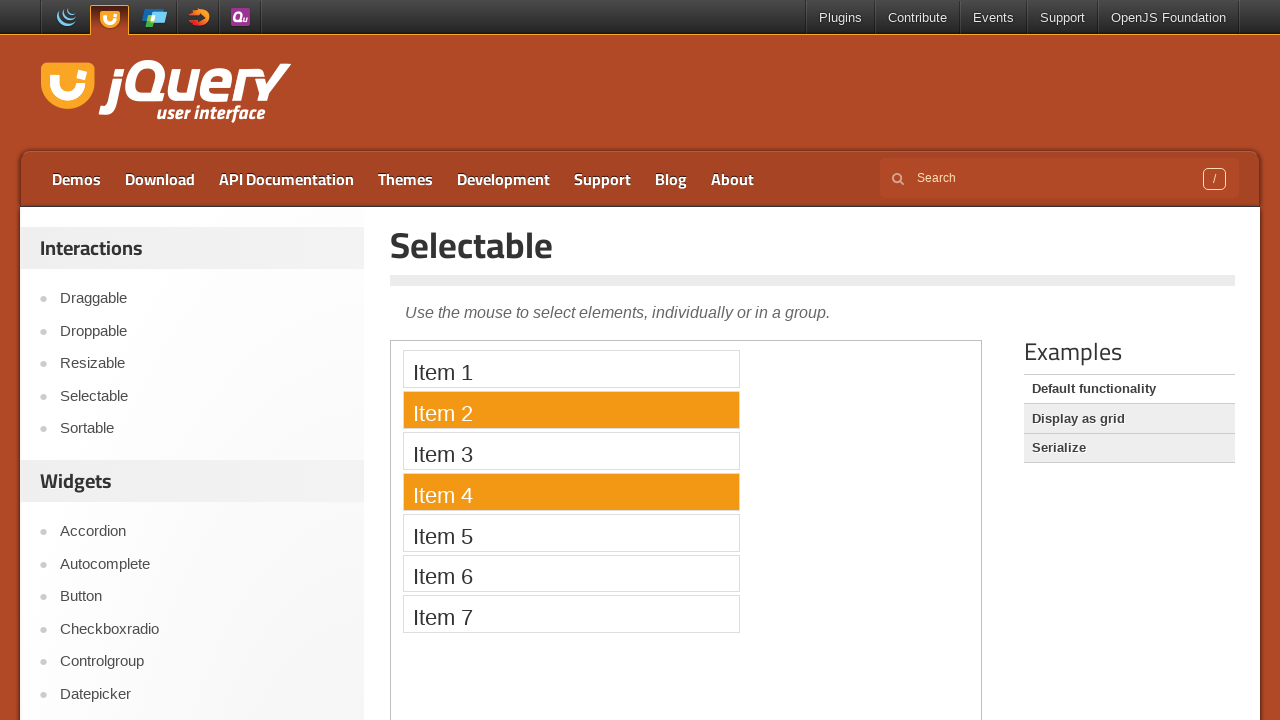

Ctrl+clicked on Item 6 to add to selection at (571, 573) on iframe.demo-frame >> nth=0 >> internal:control=enter-frame >> xpath=//li[text()=
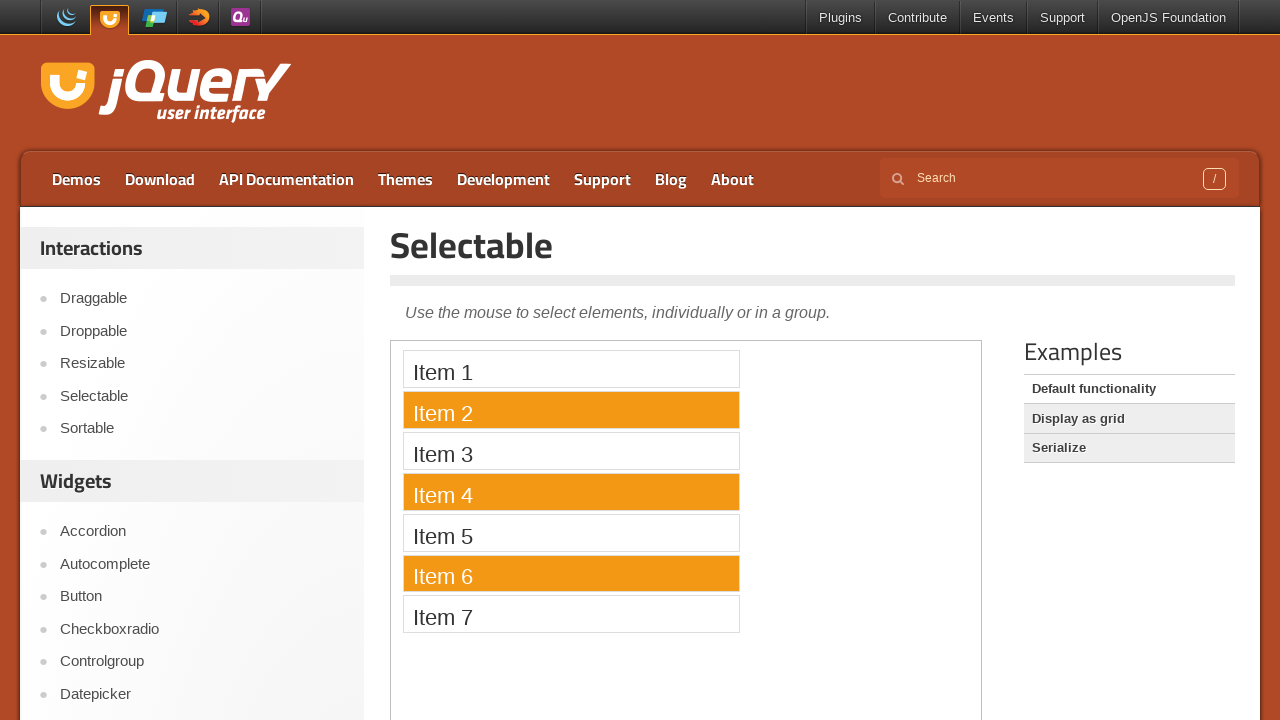

Ctrl+clicked on Item 7 to complete multi-selection of Item2, Item4, Item6, Item7 at (571, 614) on iframe.demo-frame >> nth=0 >> internal:control=enter-frame >> xpath=//li[text()=
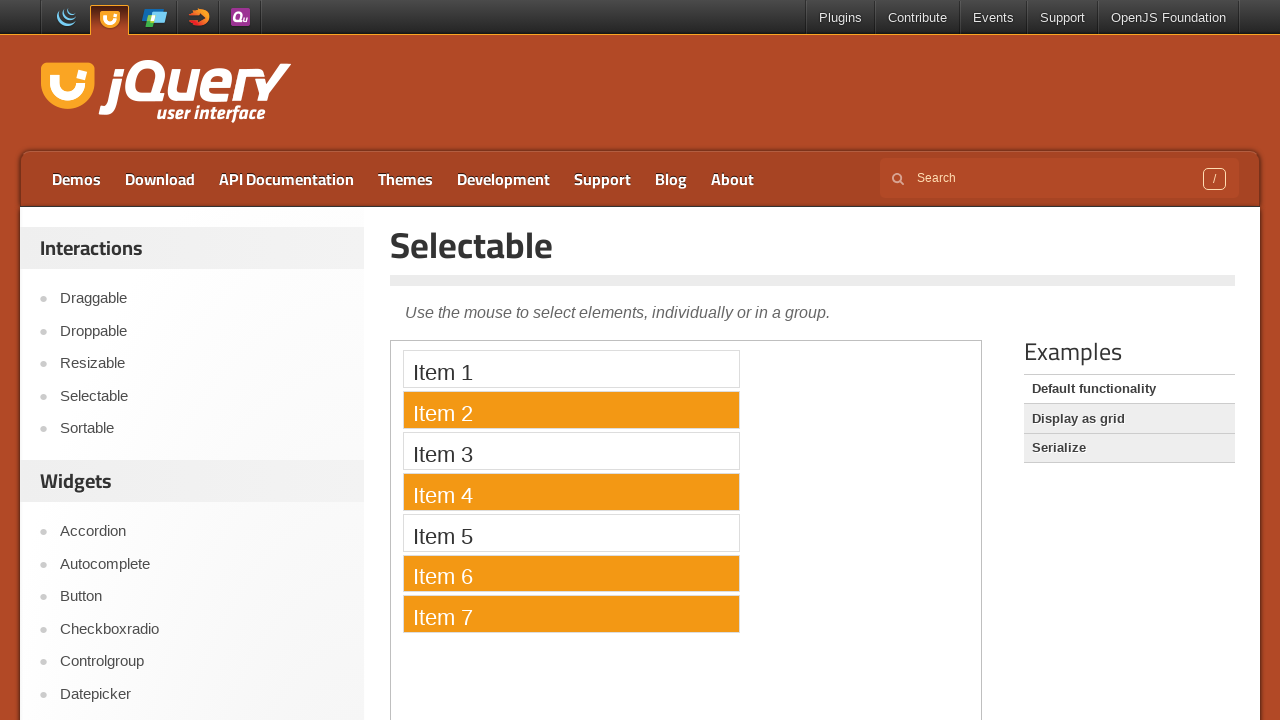

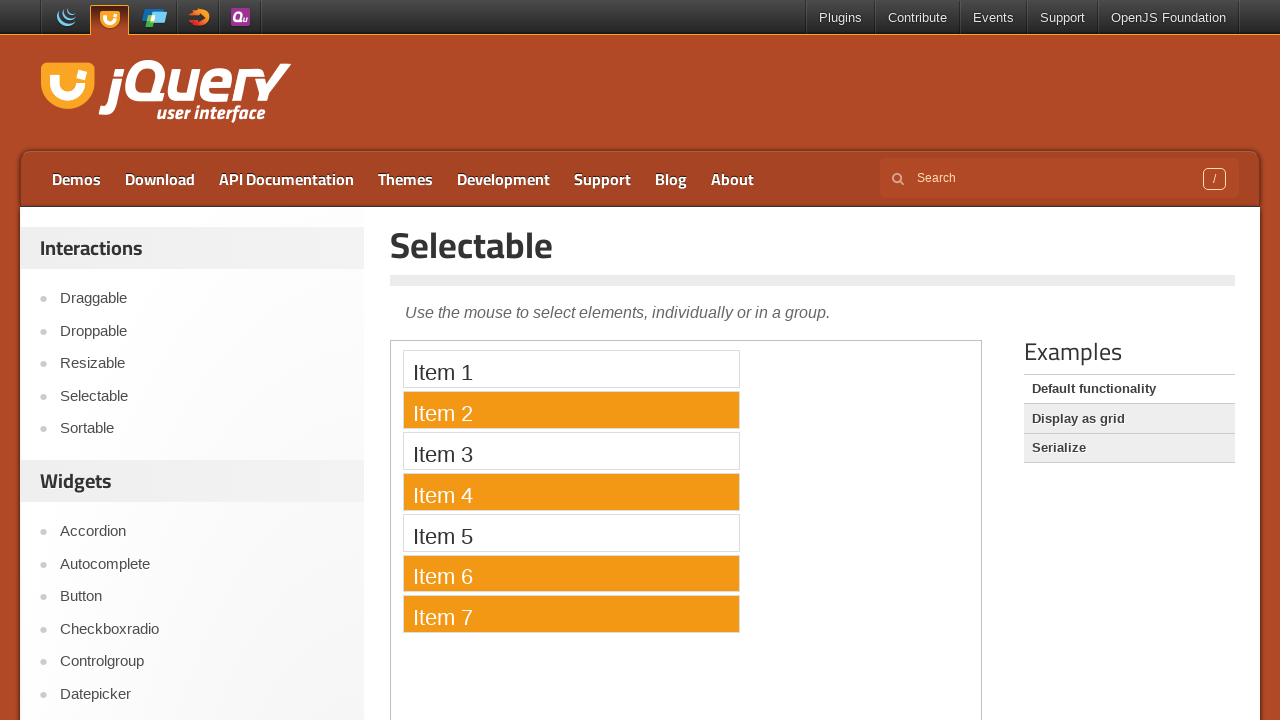